Tests form input functionality on a practice page by filling multiple text fields with different values and checking if a field is enabled/disabled.

Starting URL: https://letcode.in/edit

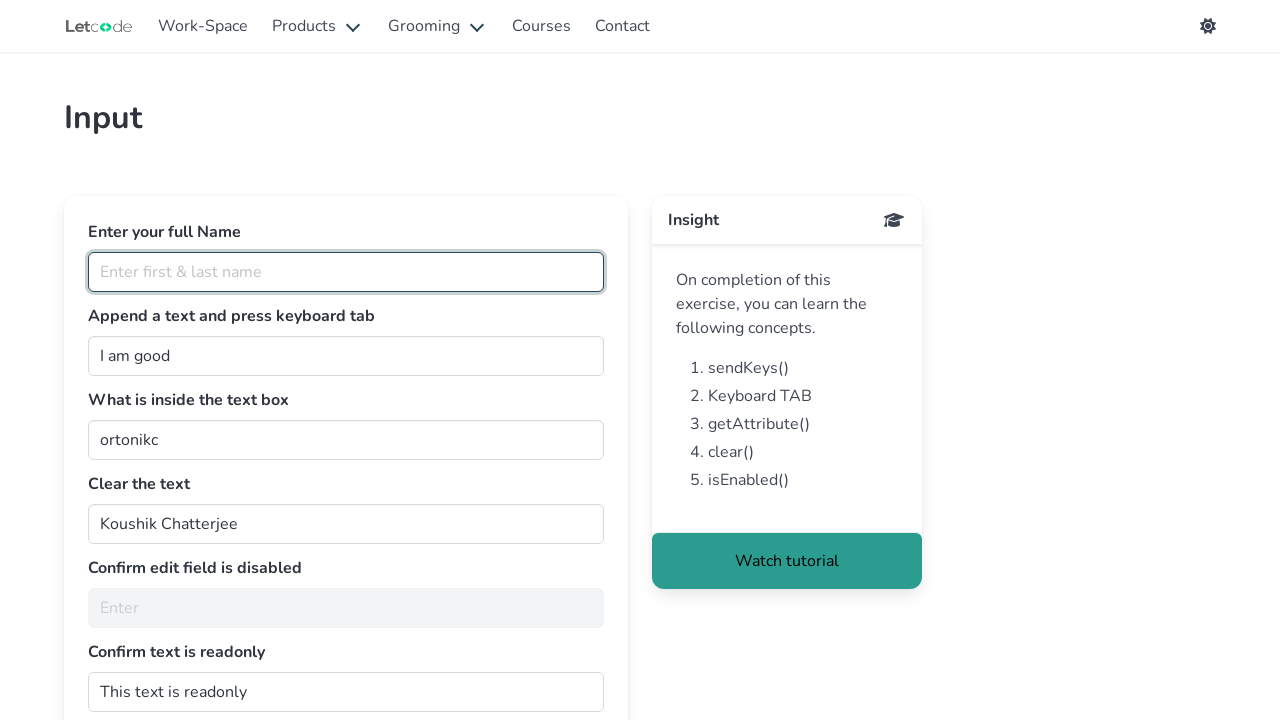

Navigated to practice edit page
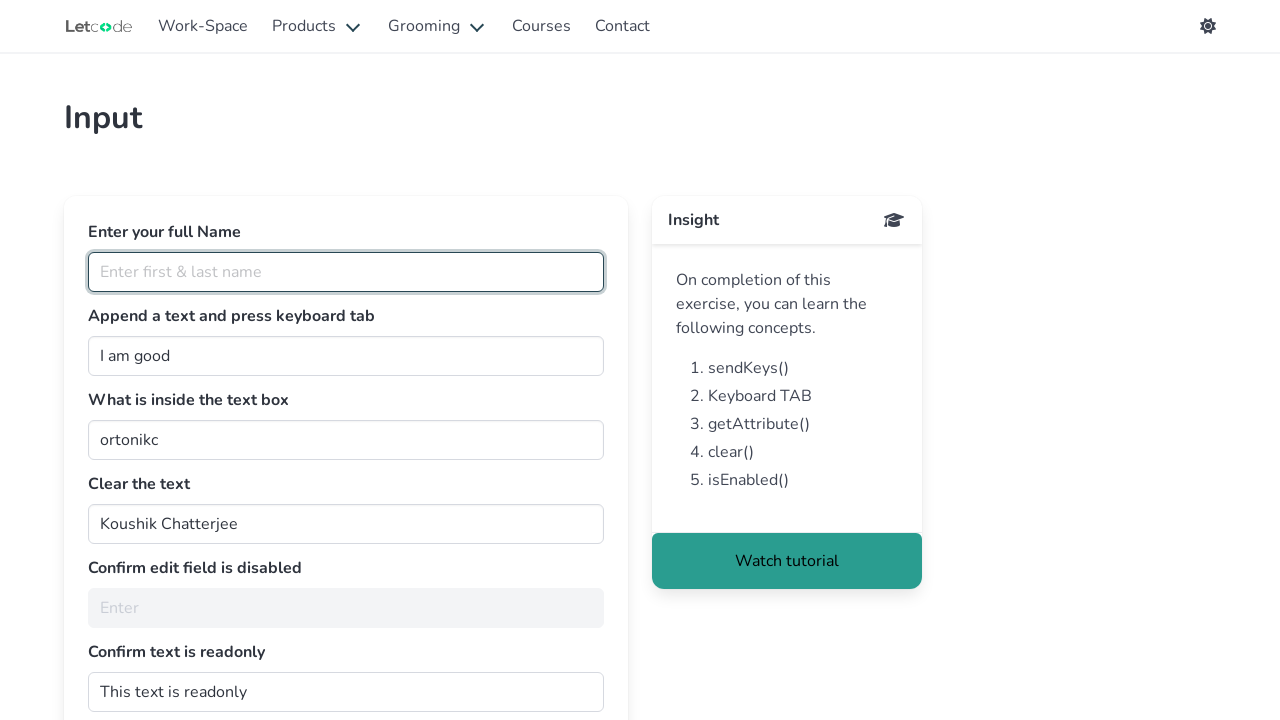

Filled 'Get Me' field with 'getInfo' on #getMe
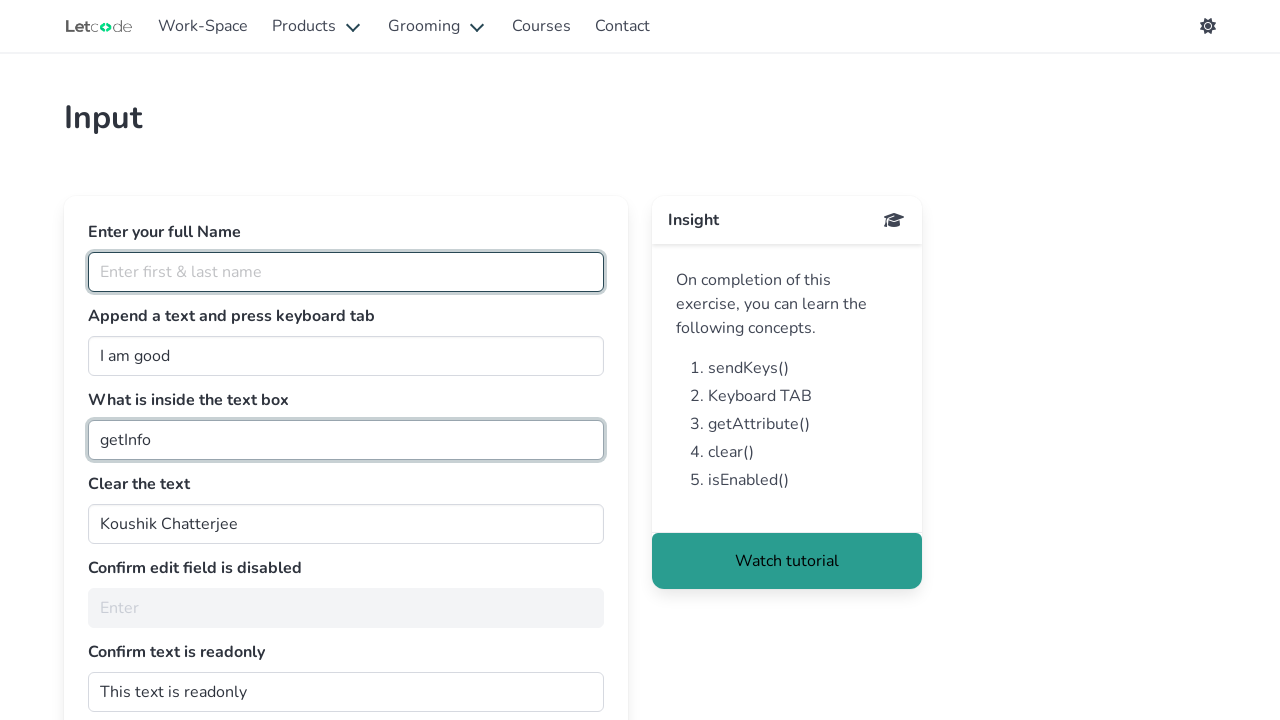

Filled 'Full Name' field with 'TestEngineer' on #fullName
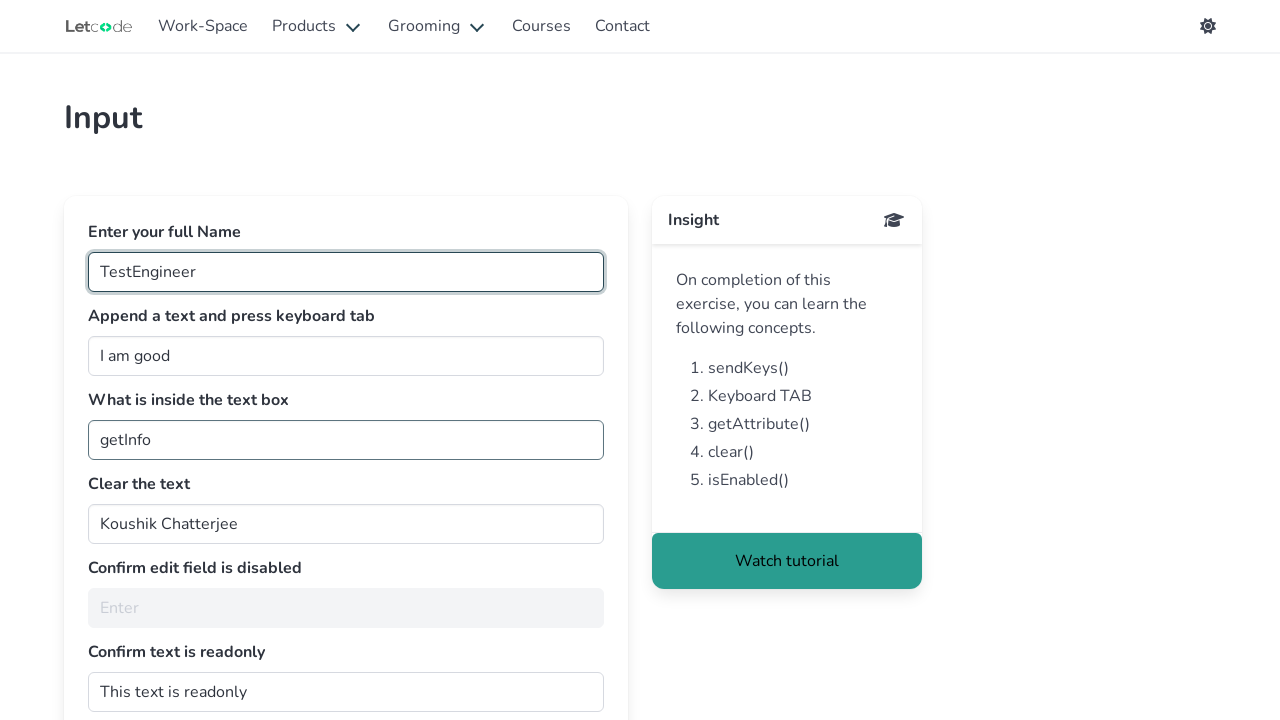

Filled 'Join' field with 'InAutomation' on #join
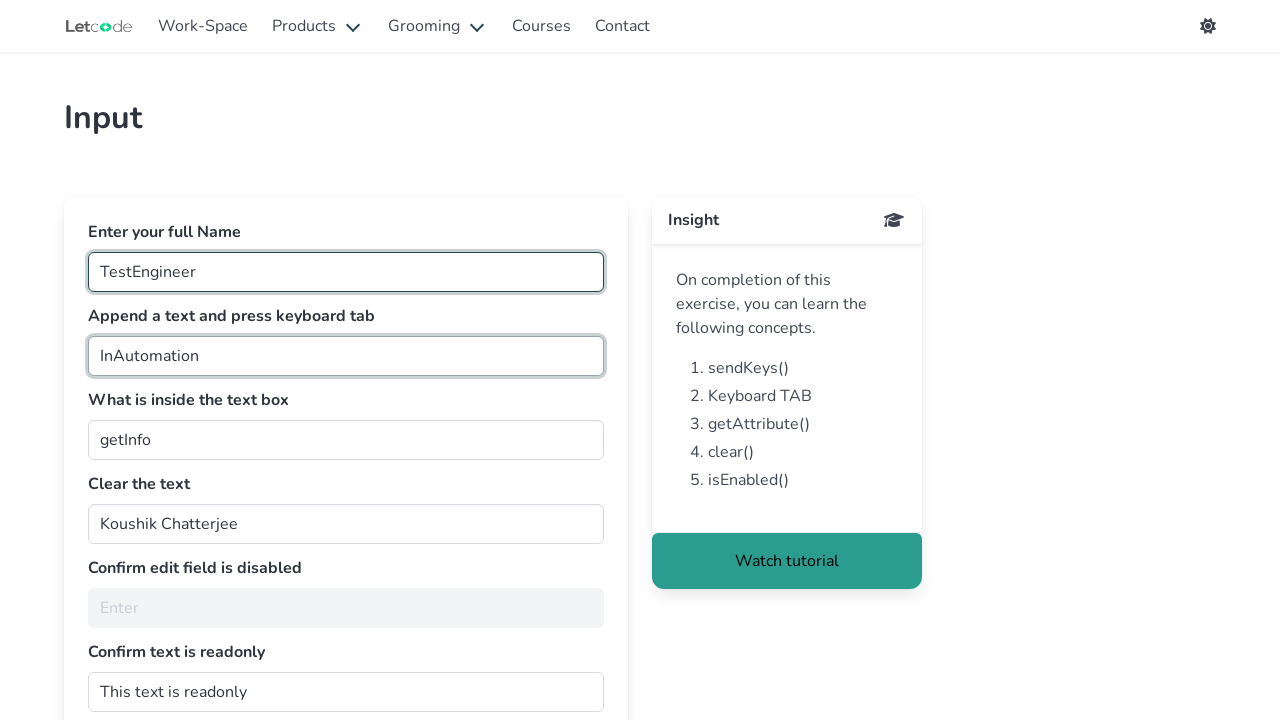

Filled 'Clear Me' field with 'lovetodoAutomation' on #clearMe
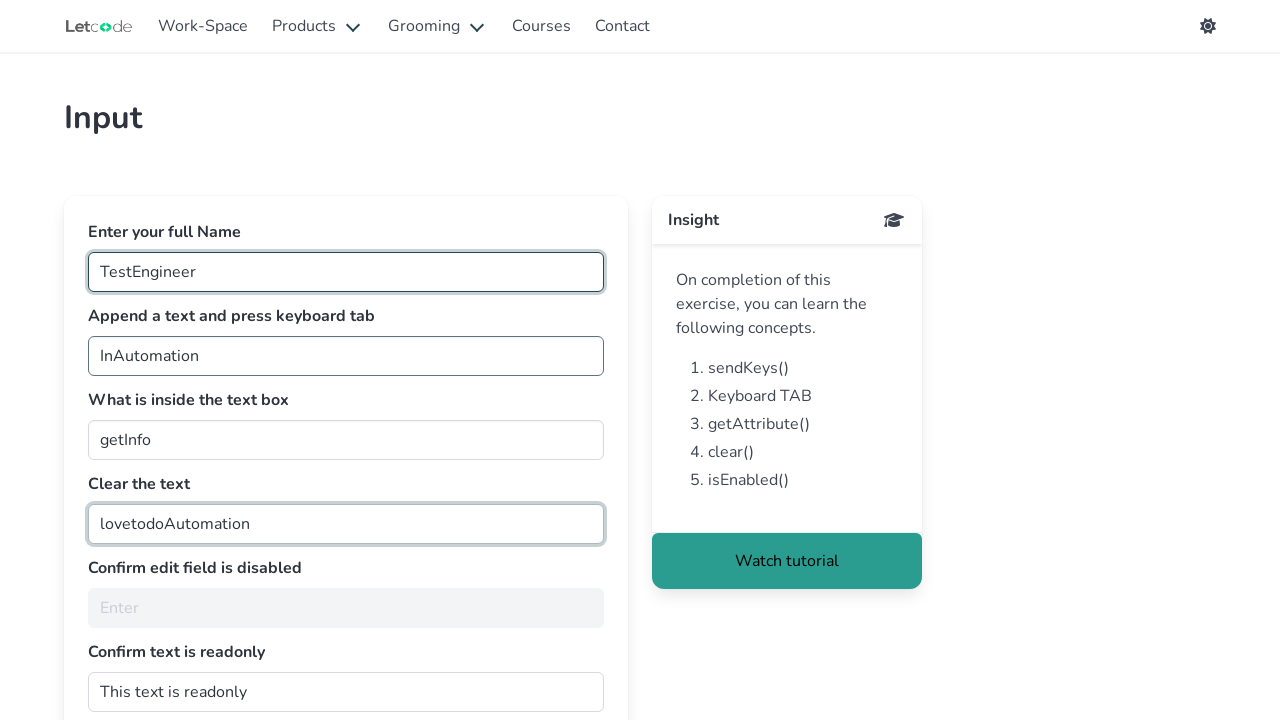

Verified 'noEdit' field enabled status: False
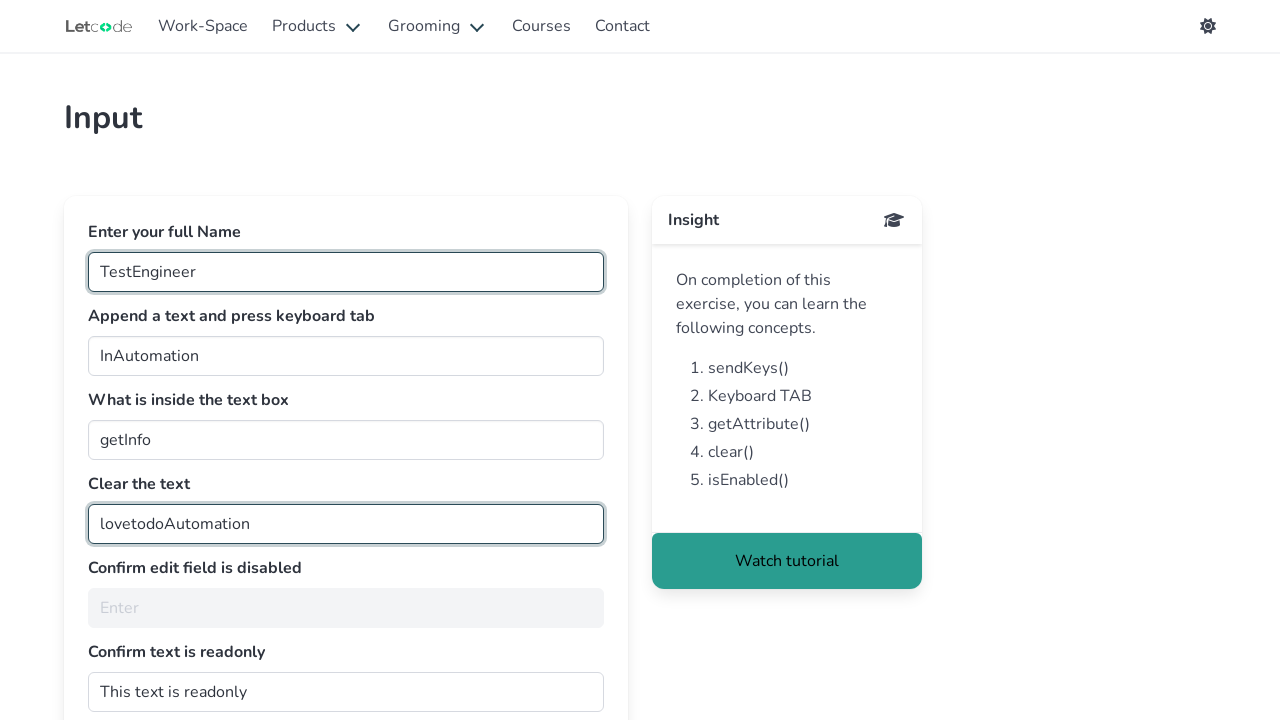

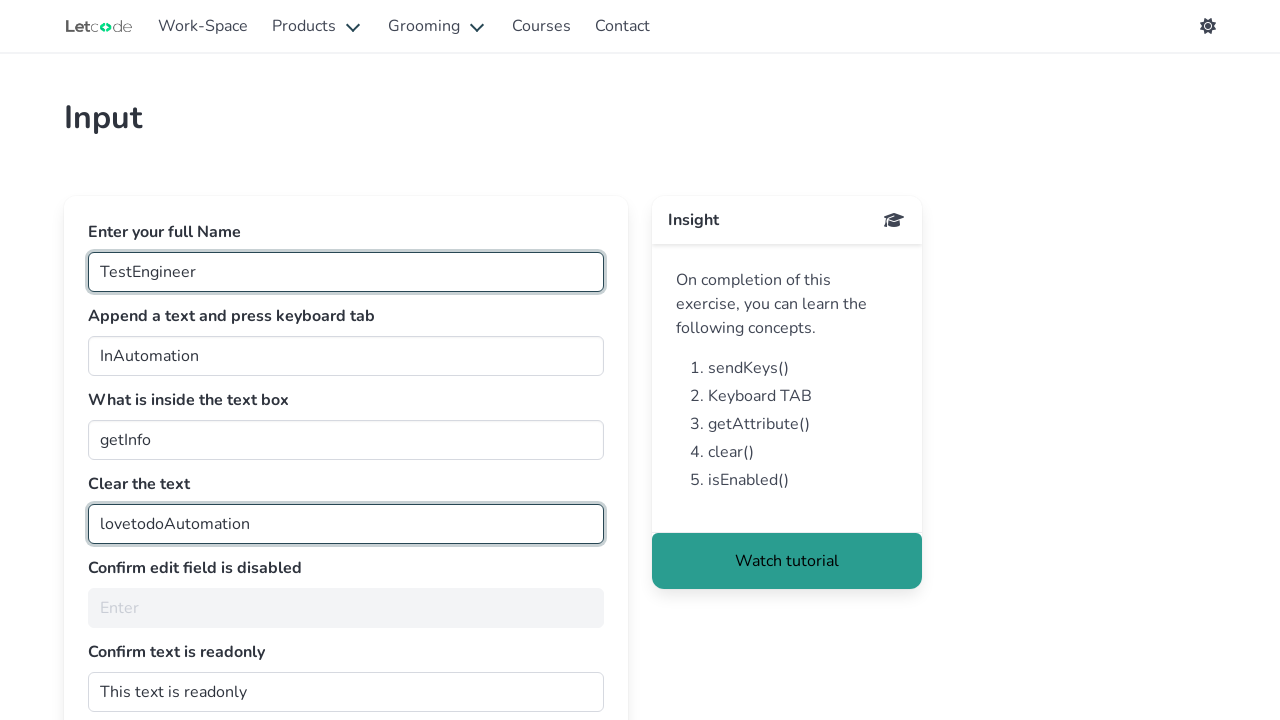